Tests form input by clicking on a name field and entering text

Starting URL: https://rahulshettyacademy.com/AutomationPractice/

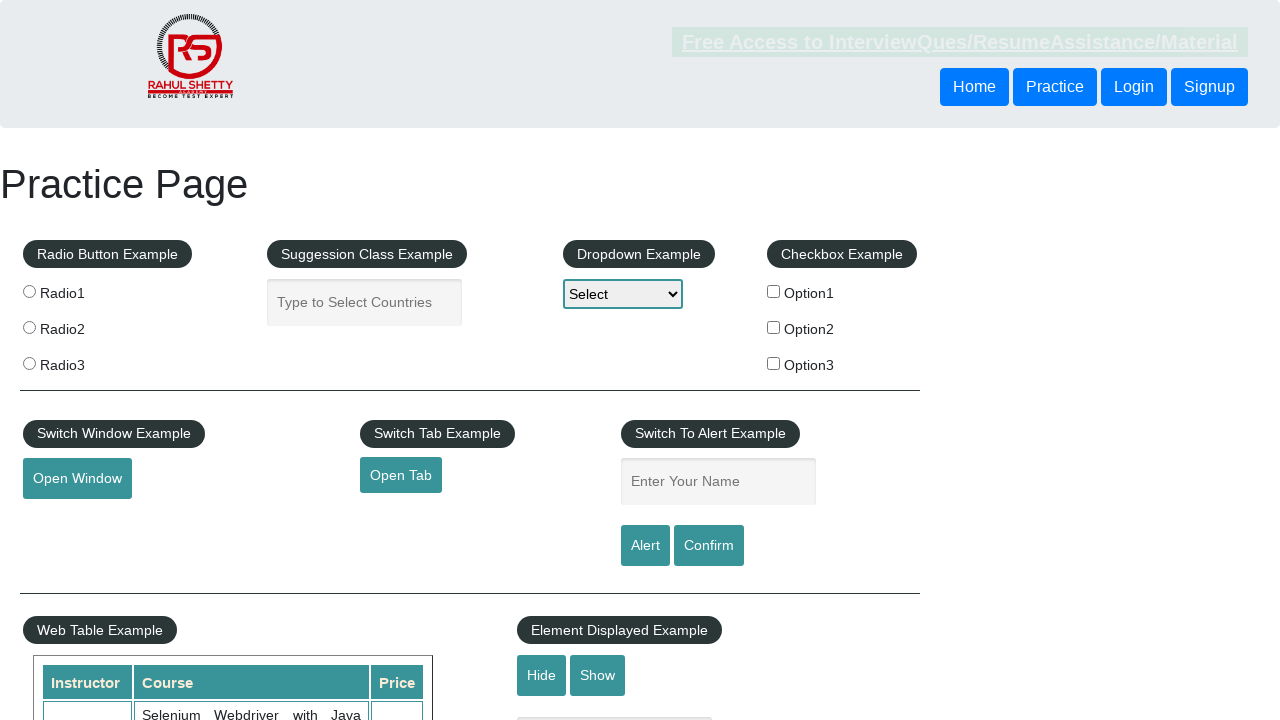

Clicked on the name input field at (718, 482) on #name
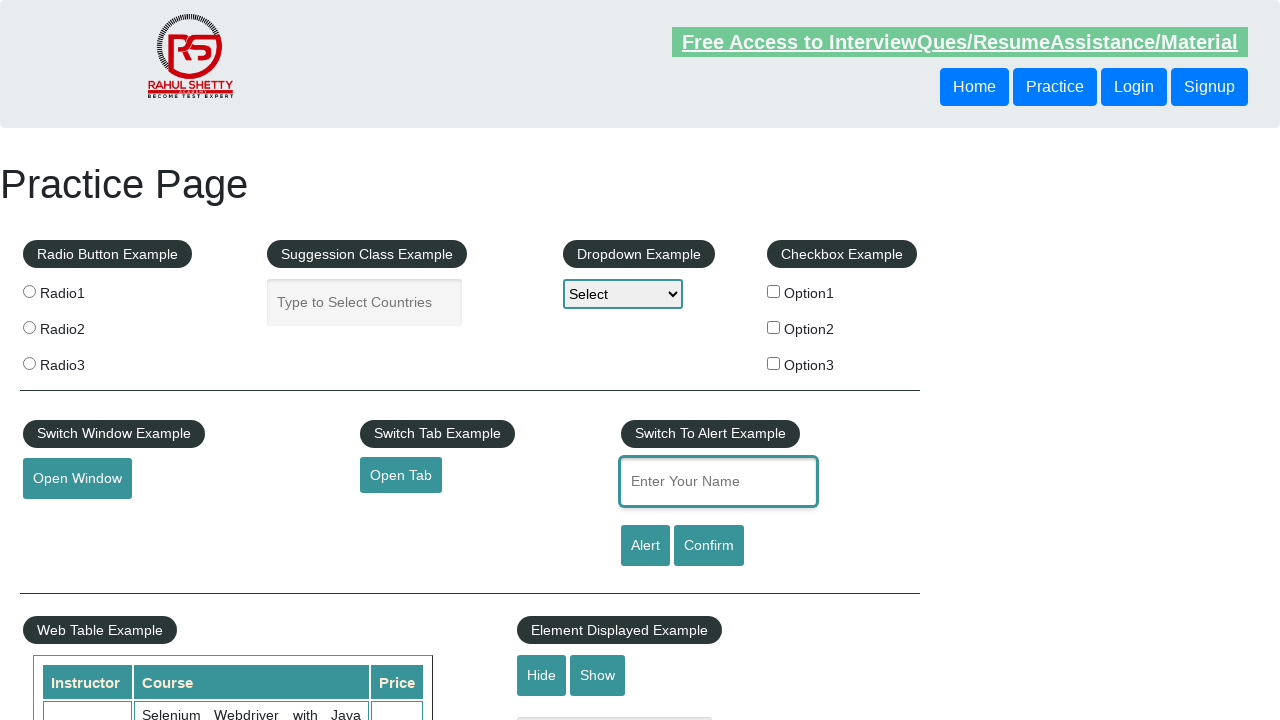

Entered 'John Smith' into the name field on #name
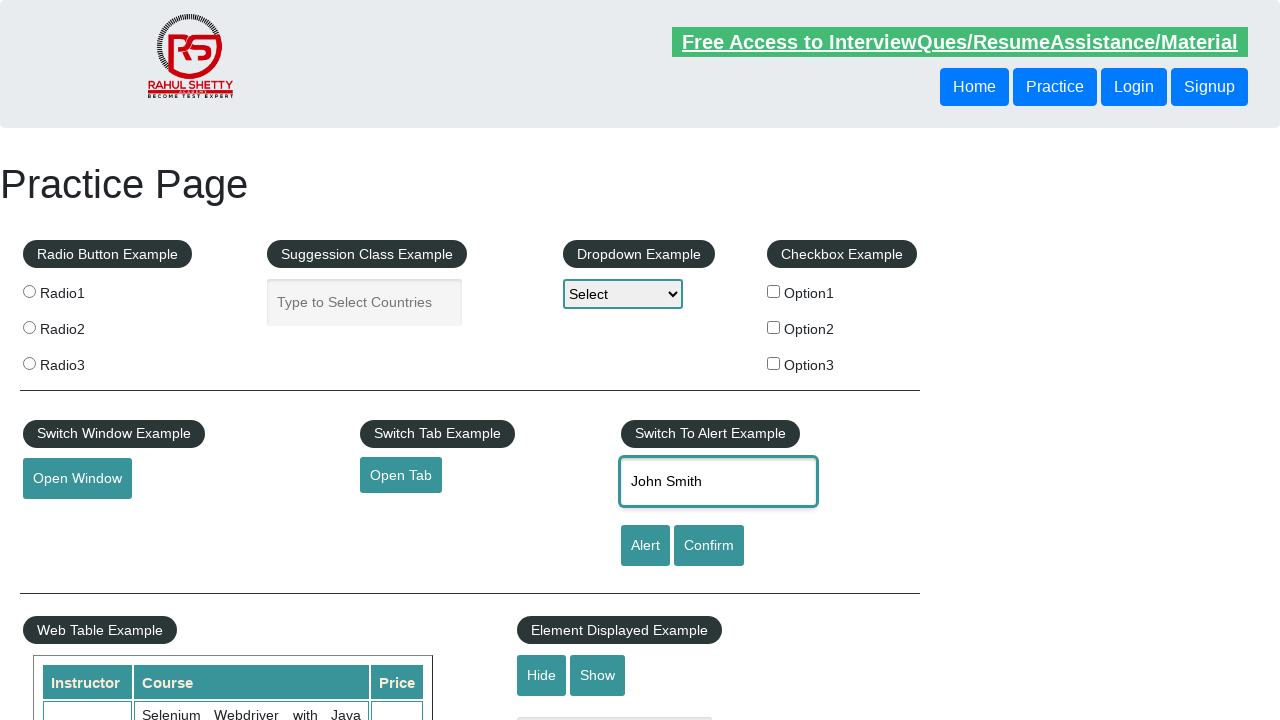

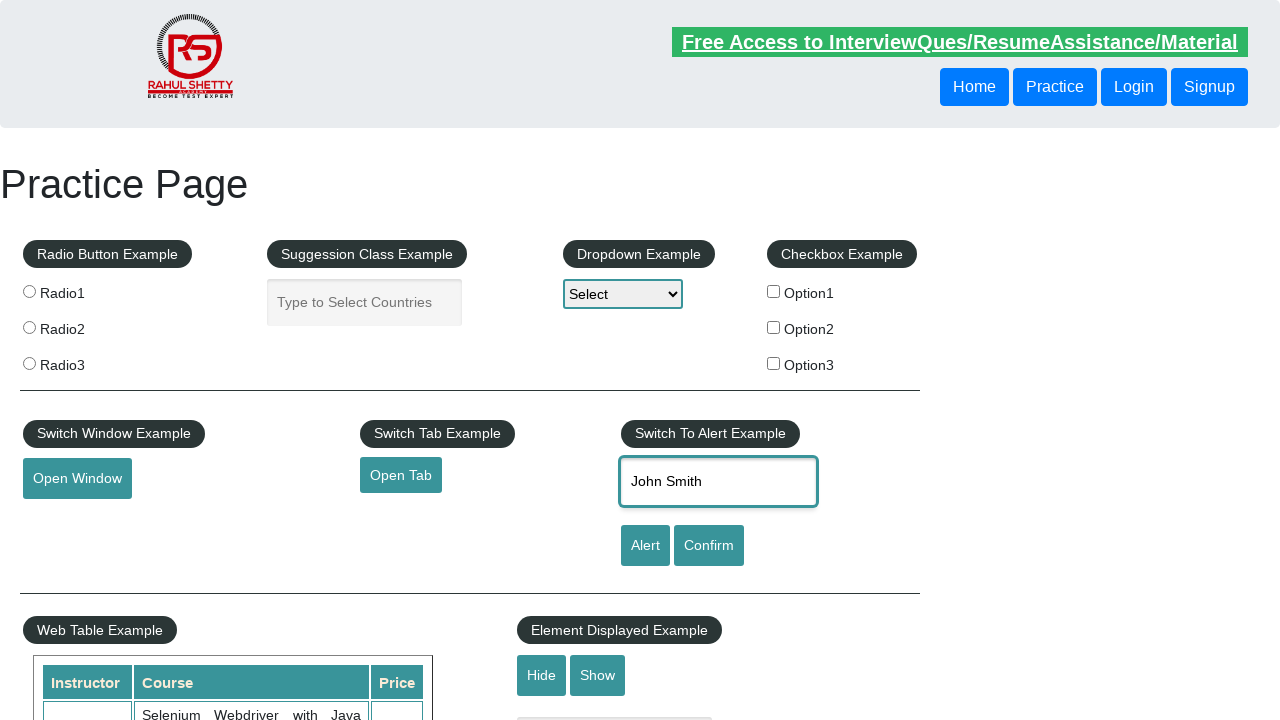